Tests the delete/clear all functionality by adding a note and then clearing all notes to verify the list becomes empty.

Starting URL: https://testpages.eviltester.com/styled/apps/notes/simplenotes.html

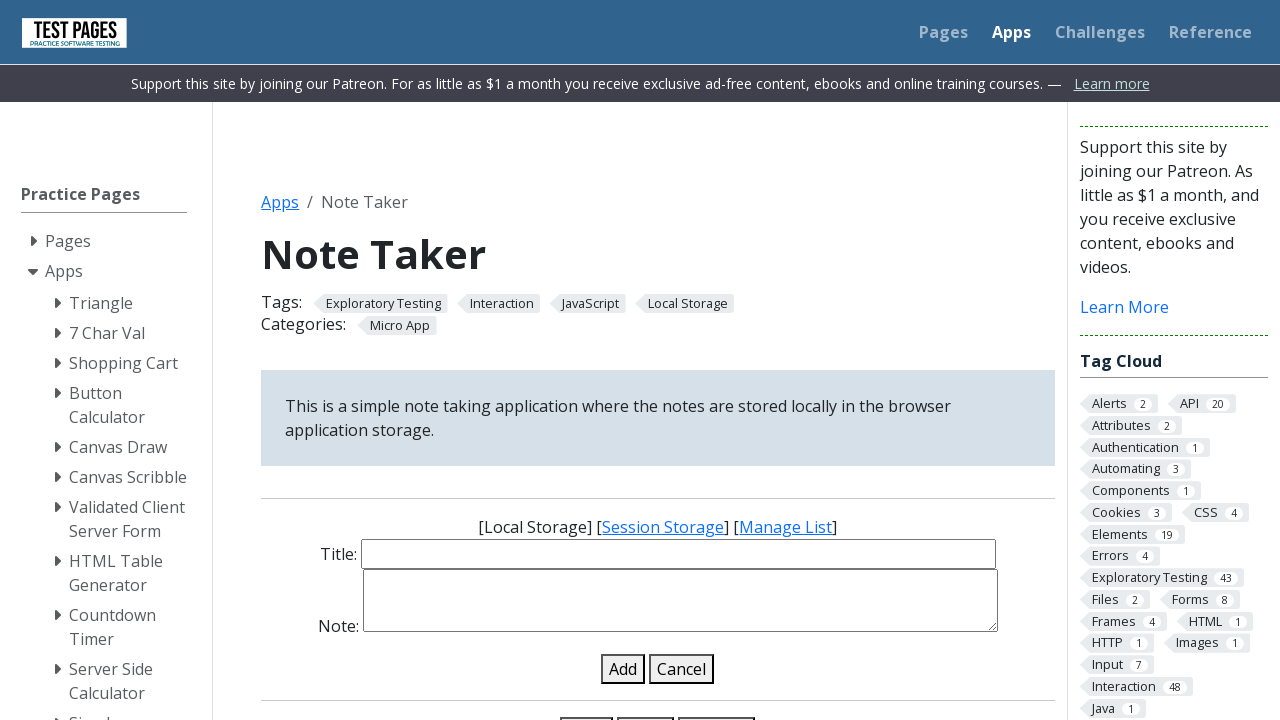

Located Clear All button
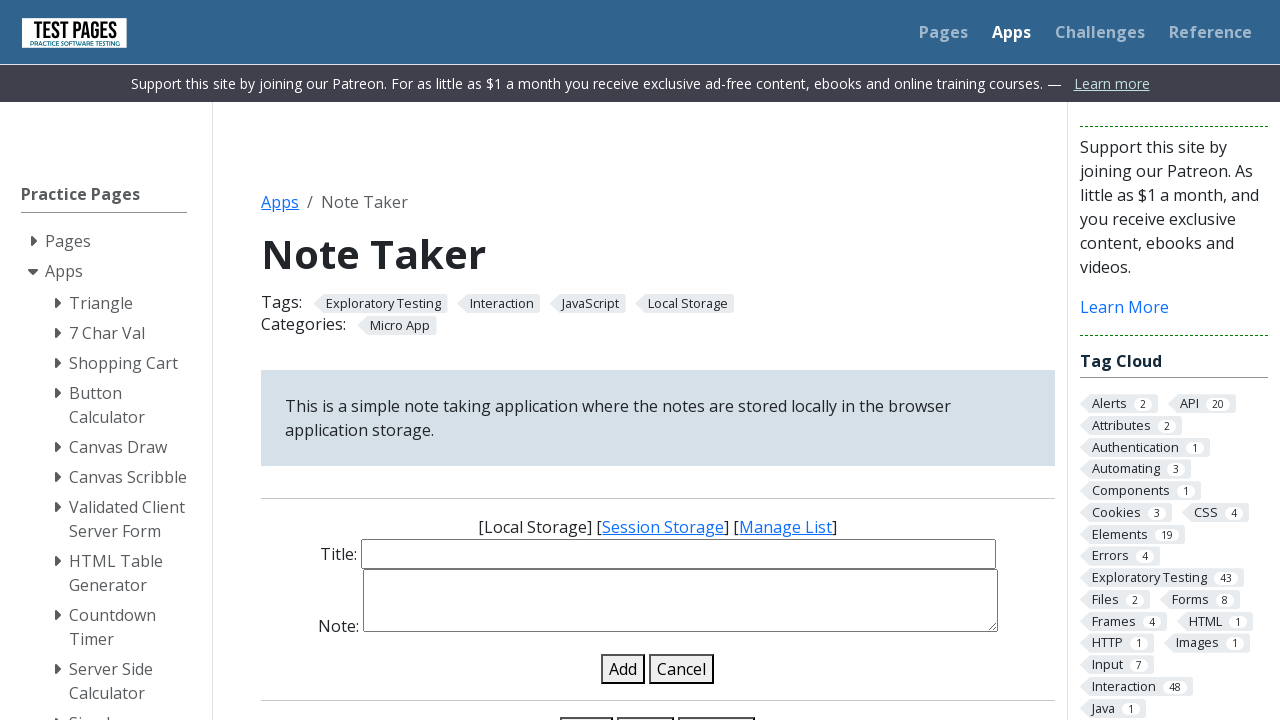

Clicked Clear All button to remove existing notes at (717, 705) on xpath=//button[normalize-space()="Clear All" or @value="Clear All"]
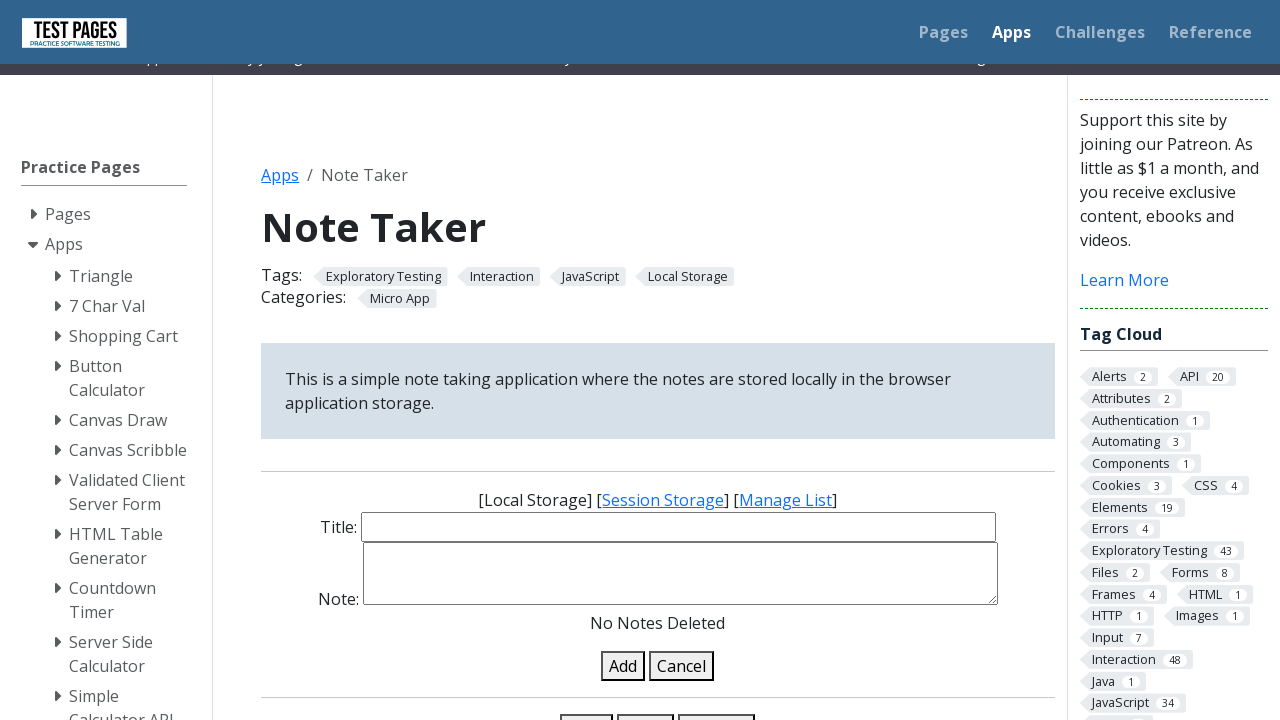

Accepted confirmation dialog for clearing existing notes
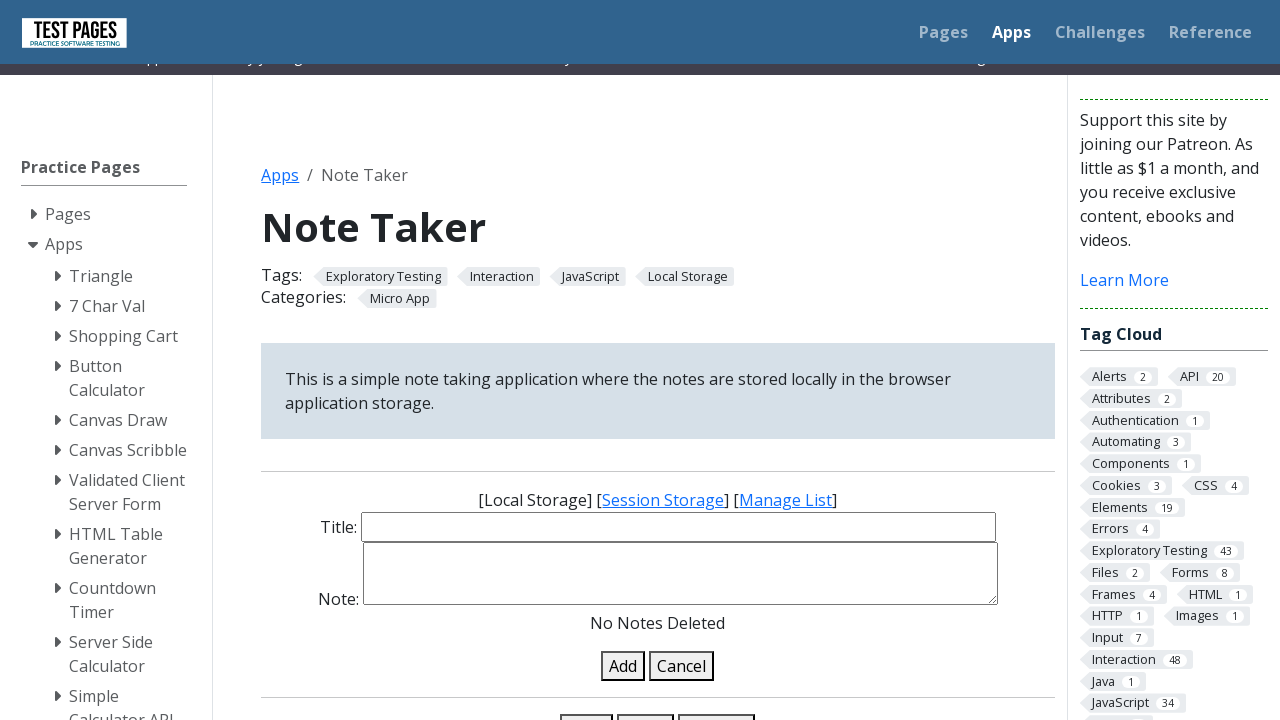

Filled note title input with 'Hend's Family' on #note-title-input
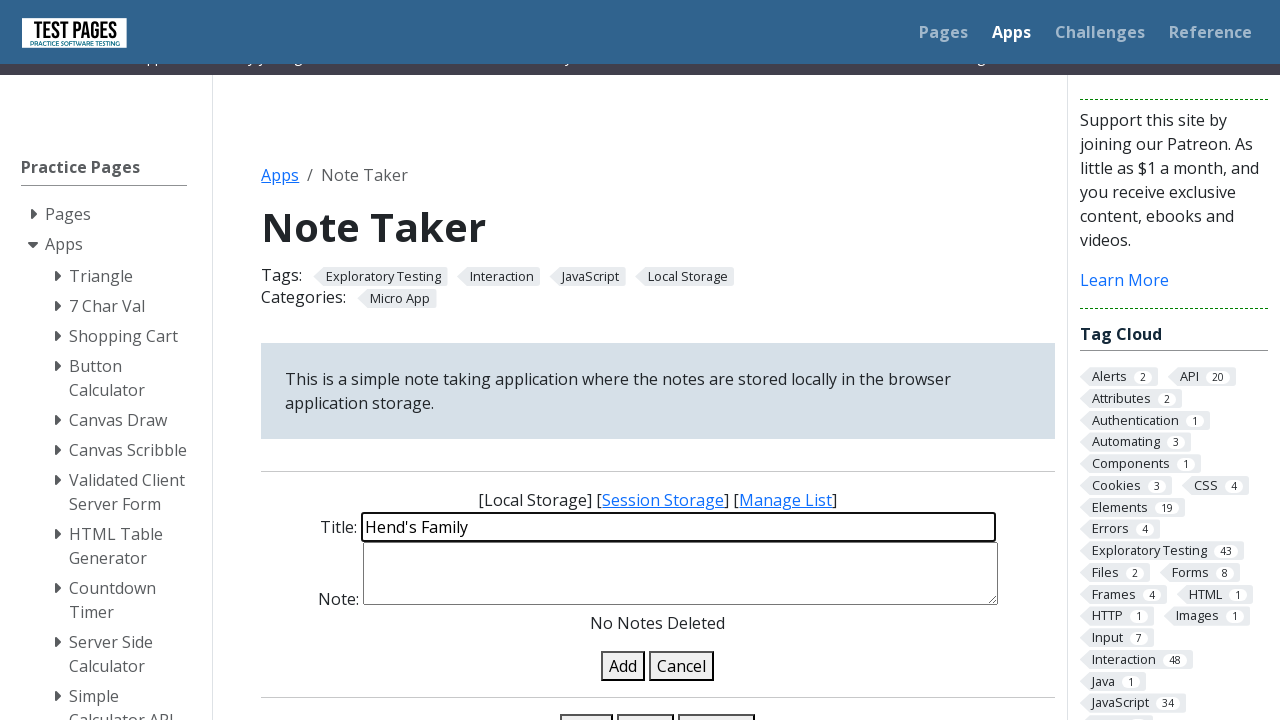

Filled note details input with 'Hend, Mohamed, Anas' on #note-details-input
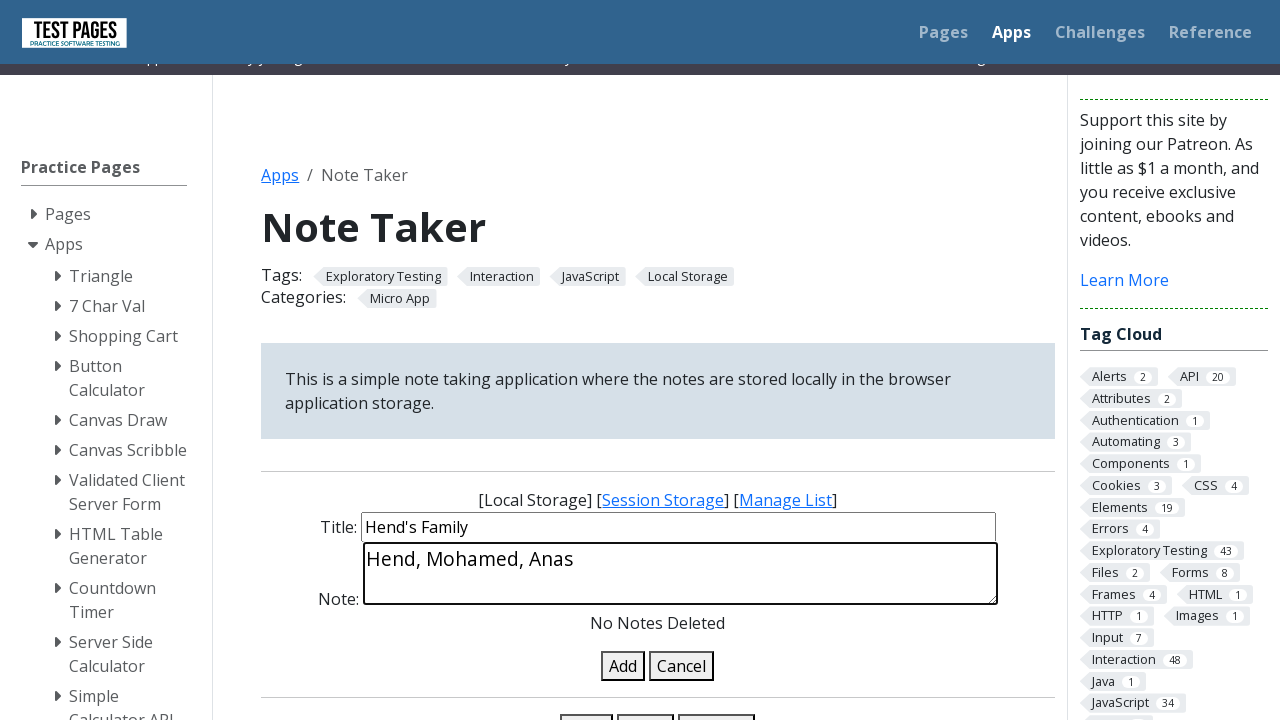

Clicked Add button to create new note at (623, 666) on xpath=//button[text()="Add"]
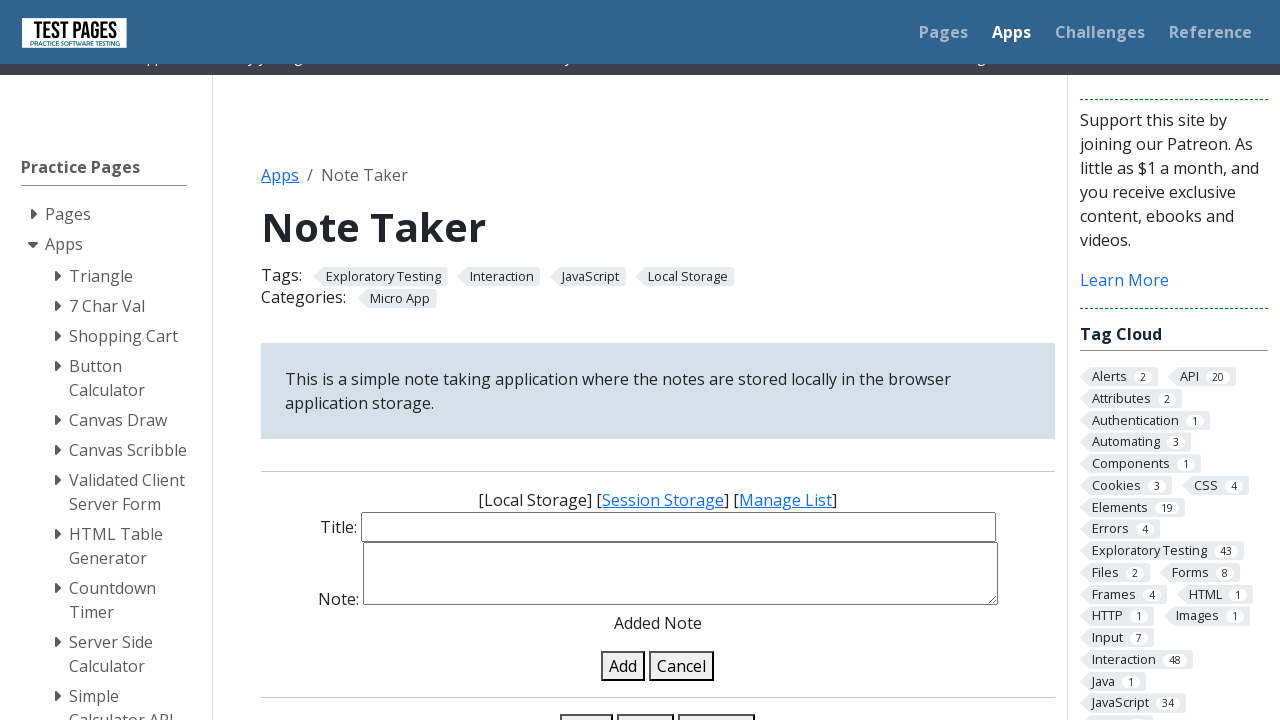

Note appeared in the notes list
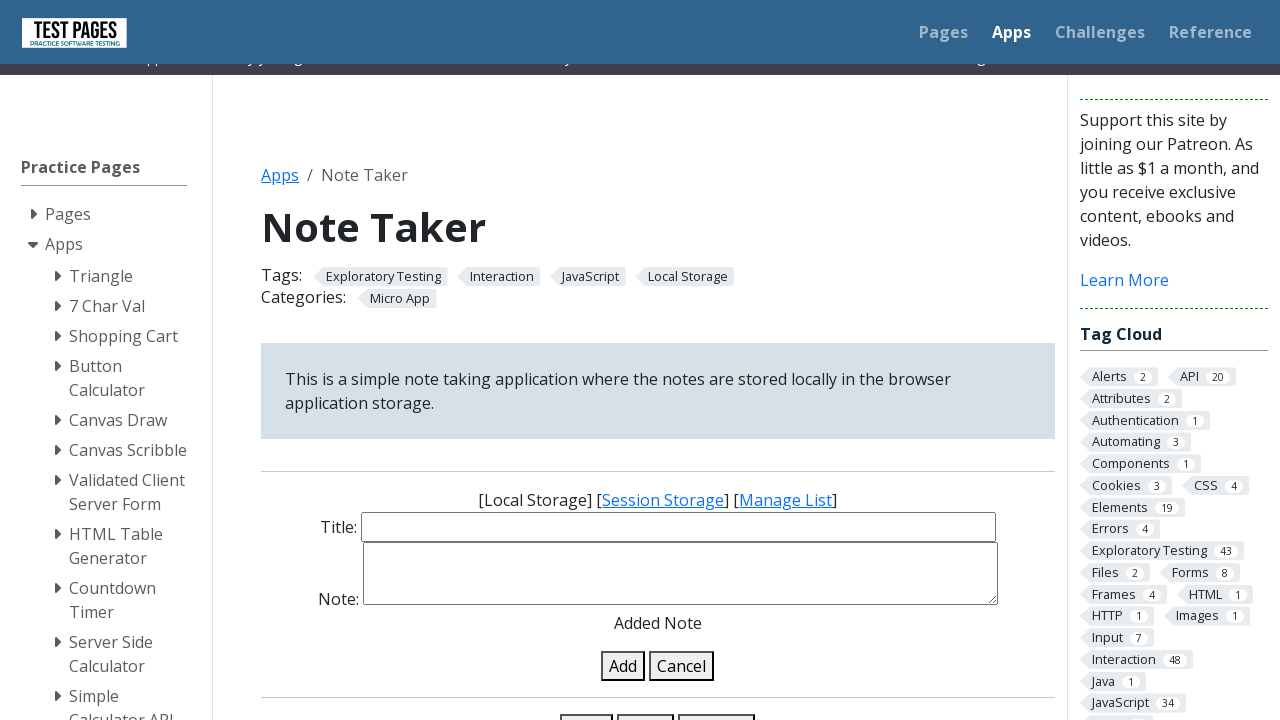

Clicked Clear All button to delete the added note at (717, 705) on xpath=//button[normalize-space()="Clear All" or @value="Clear All"]
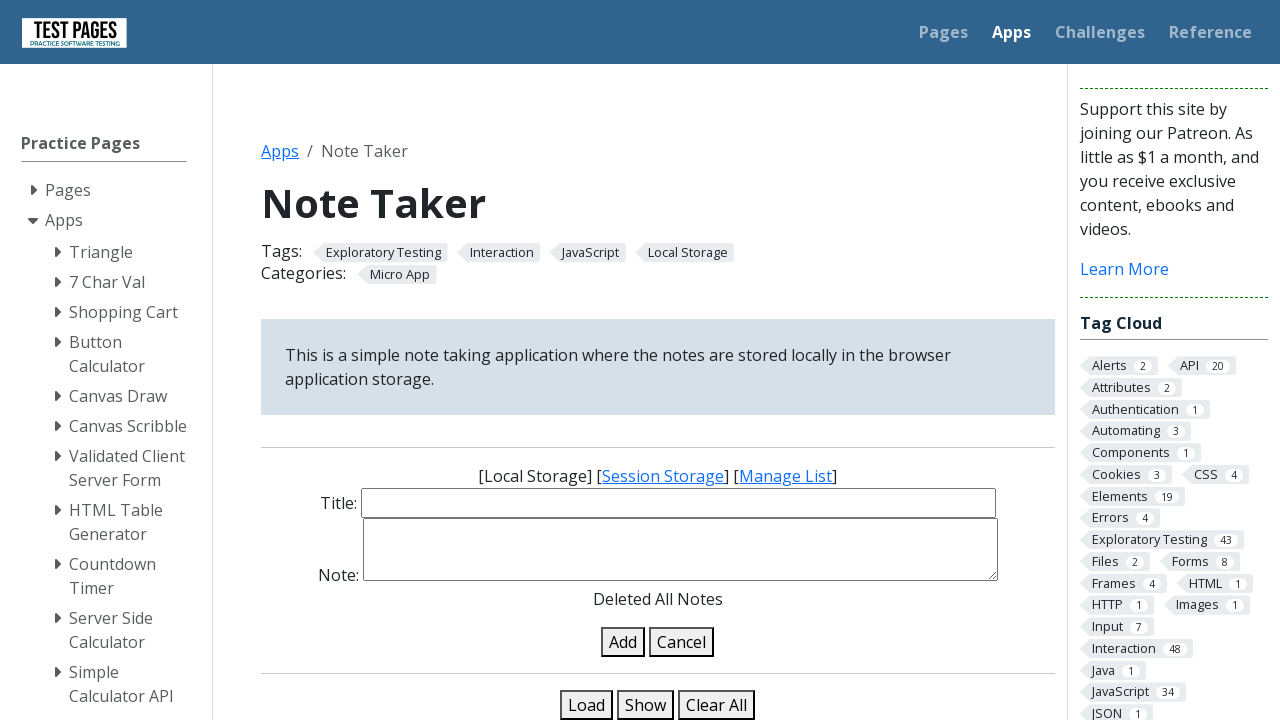

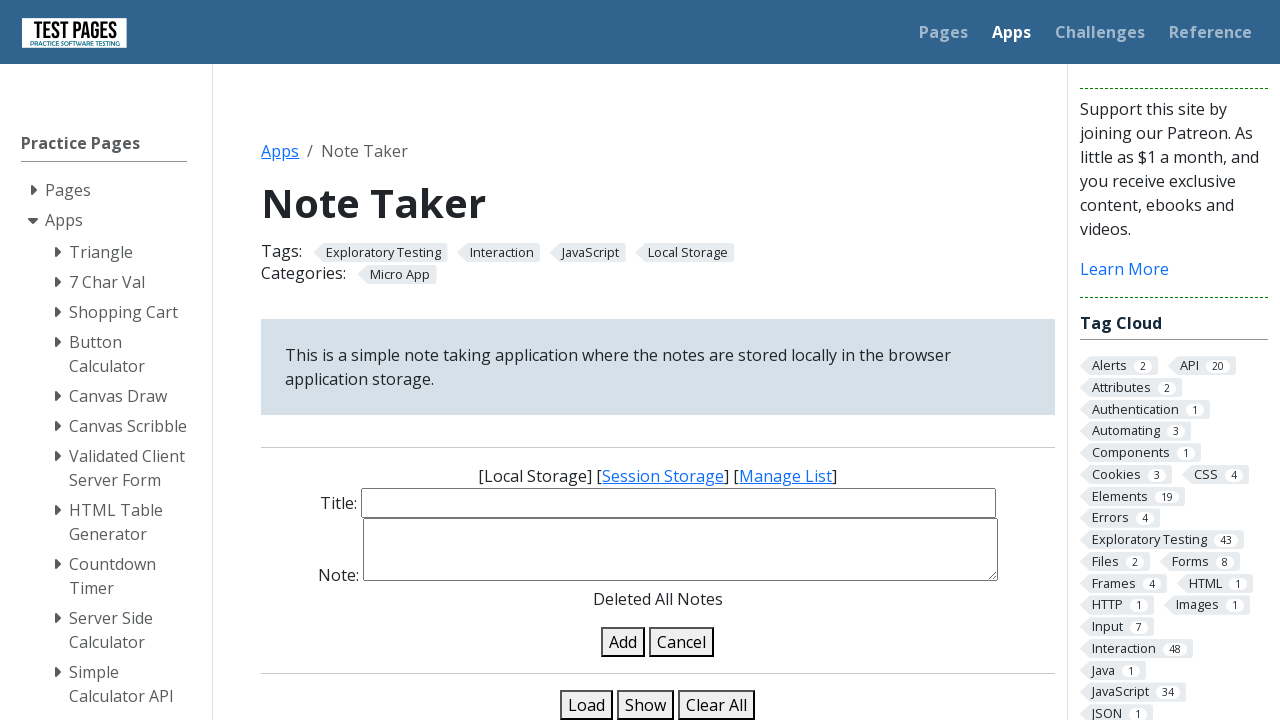